Tests the prevent propagation behavior of nested droppable elements by dragging an element to different drop zones

Starting URL: https://demoqa.com/droppable

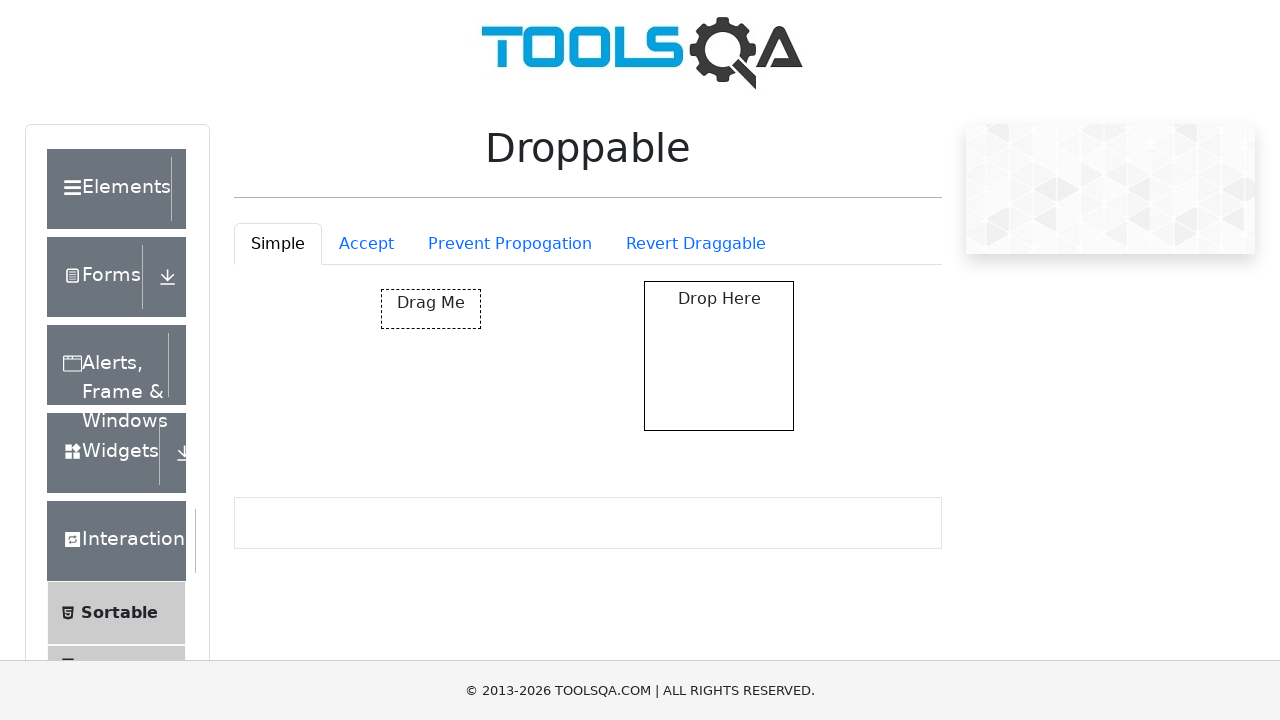

Clicked on the 'Prevent Propogation' tab at (510, 244) on #droppableExample-tab-preventPropogation
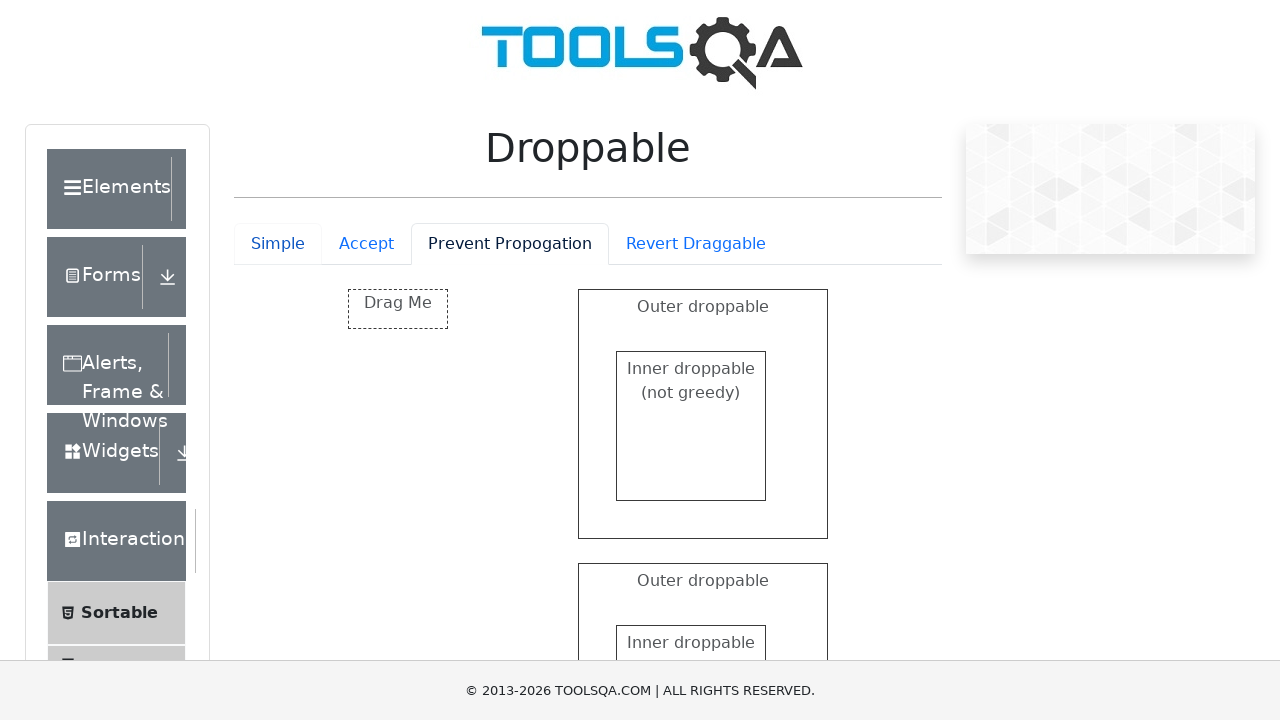

Waited for drag box to be visible
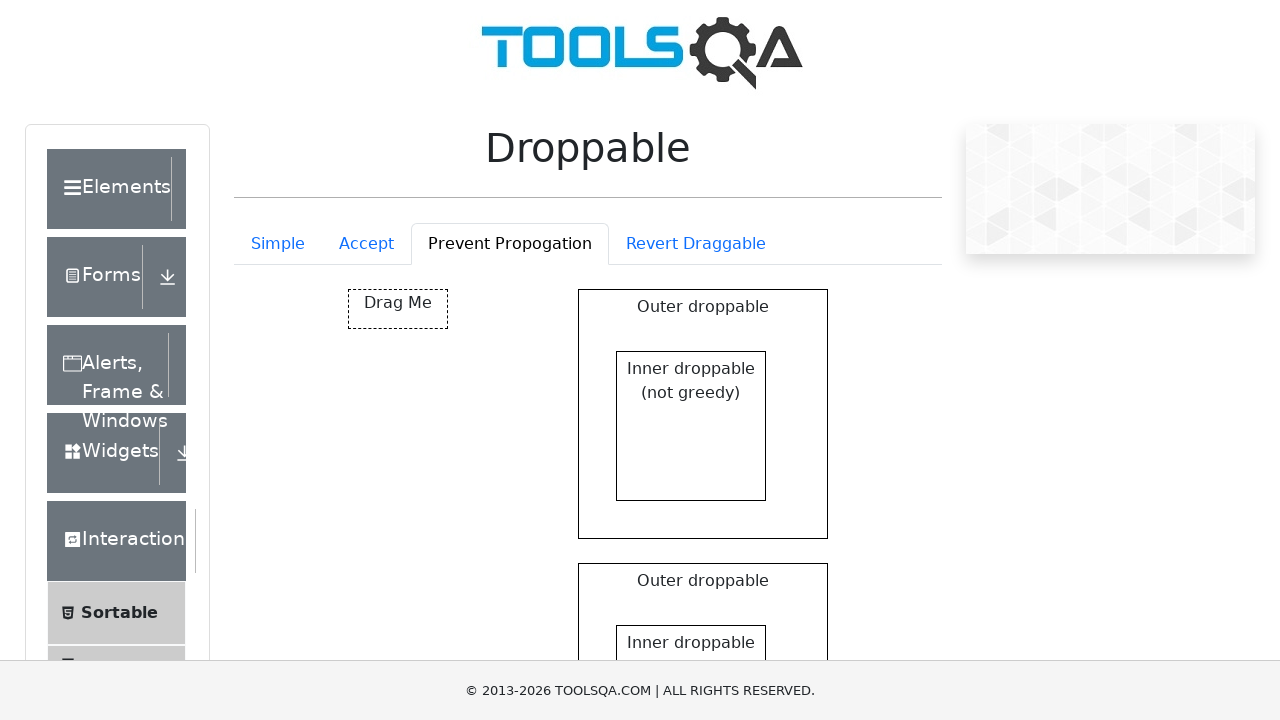

Located the source drag element
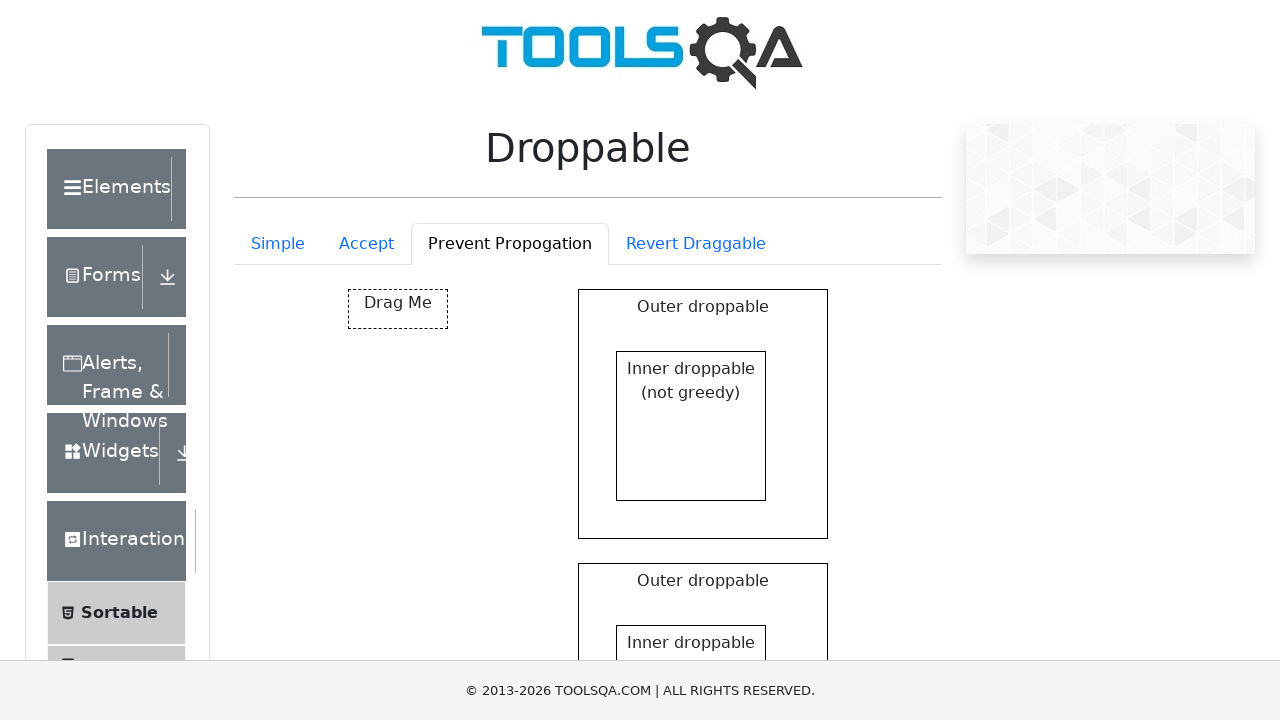

Located the target drop box (not greedy)
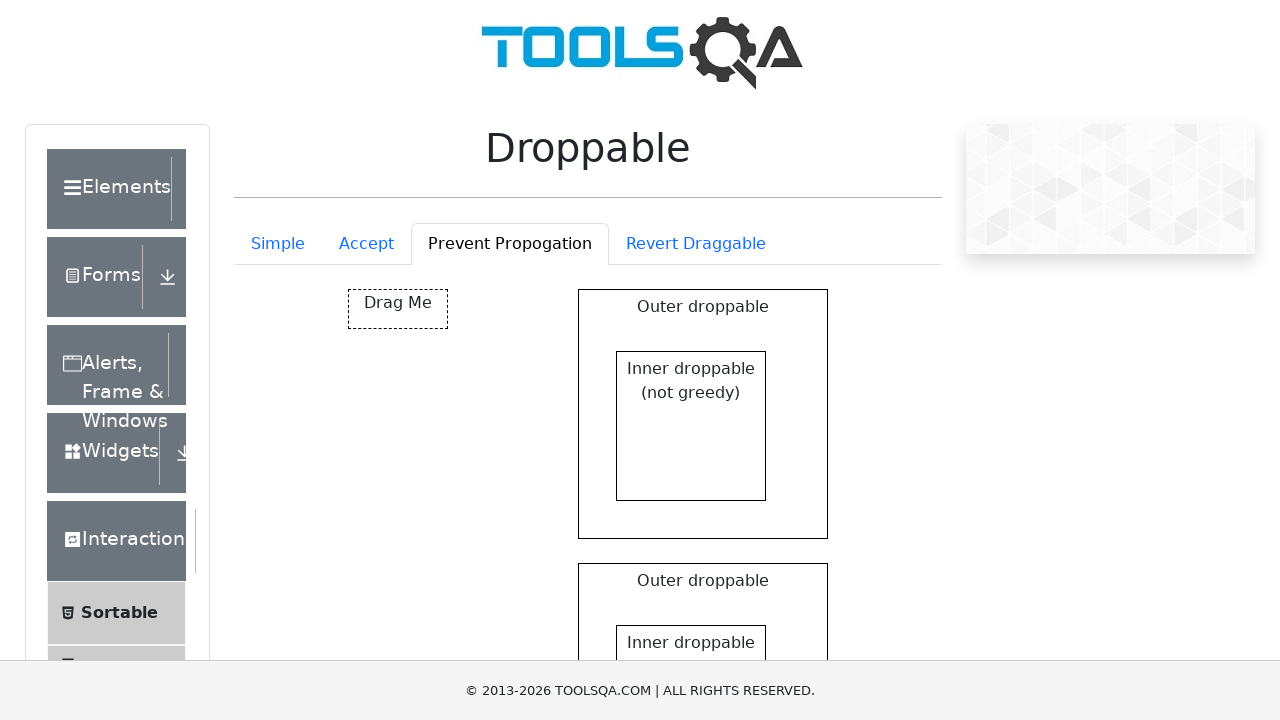

Dragged source element to the not greedy outer drop box at (703, 414)
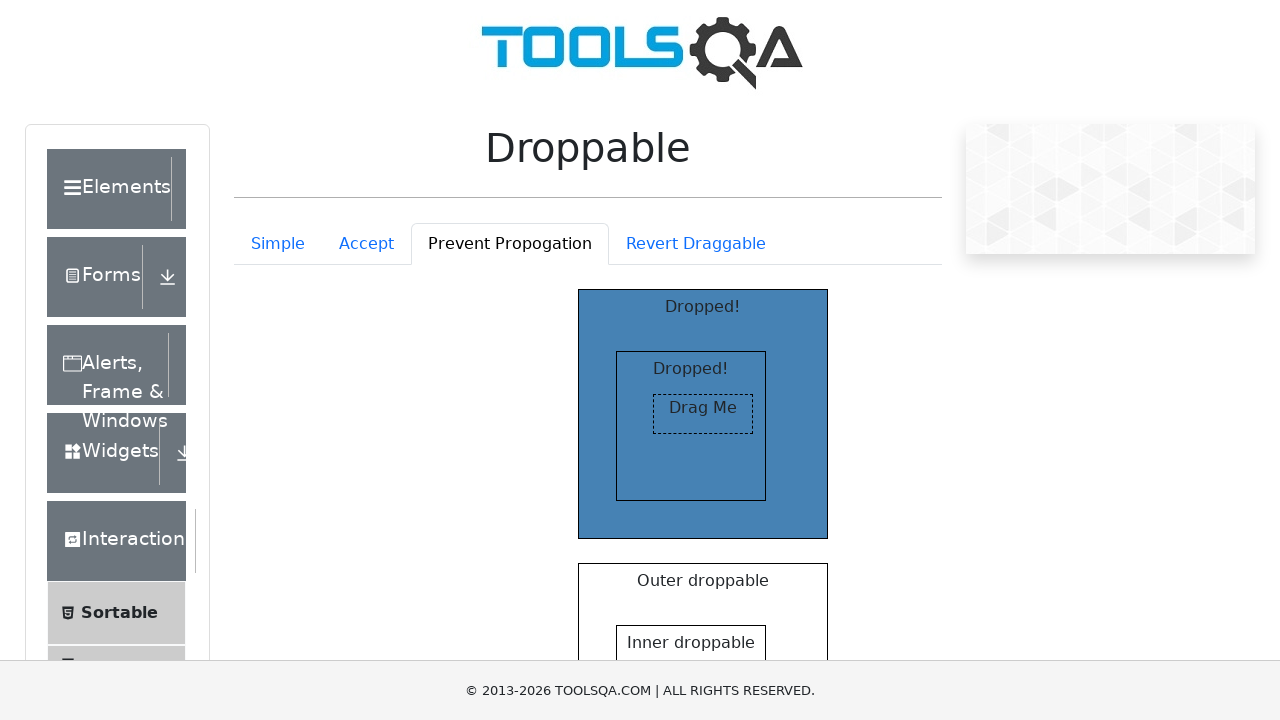

Waited 500ms for UI updates after drag operation
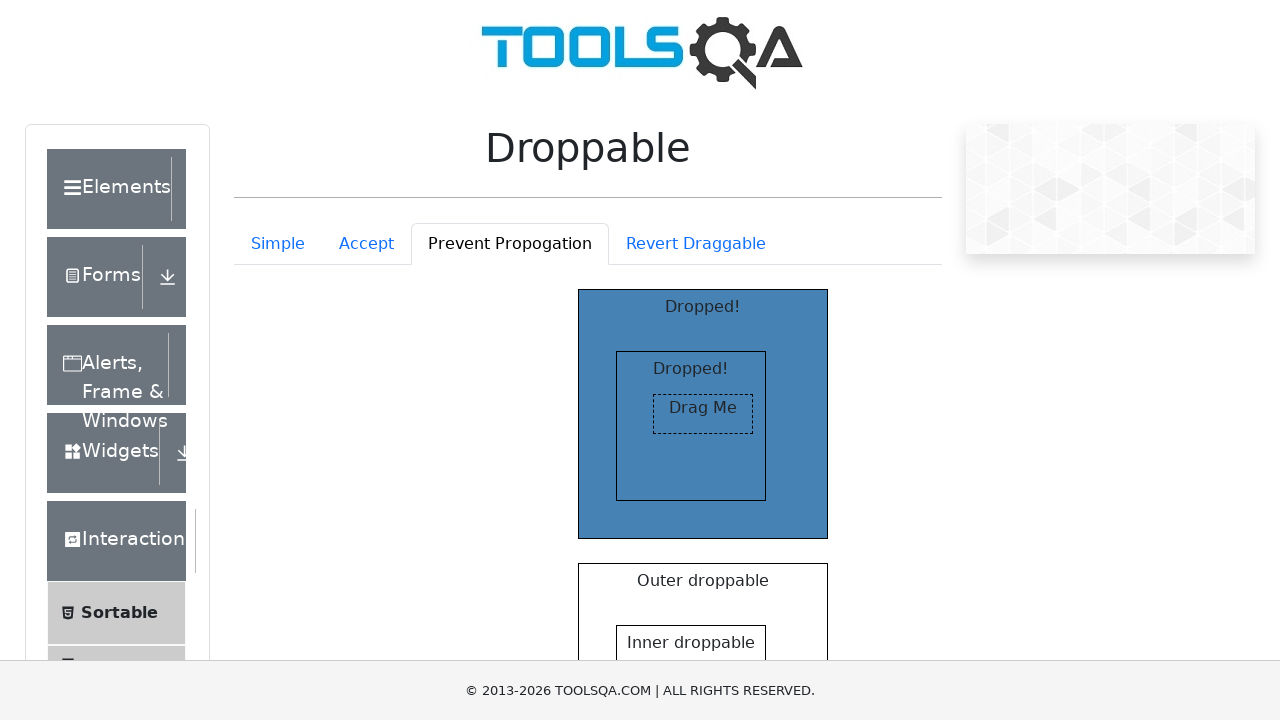

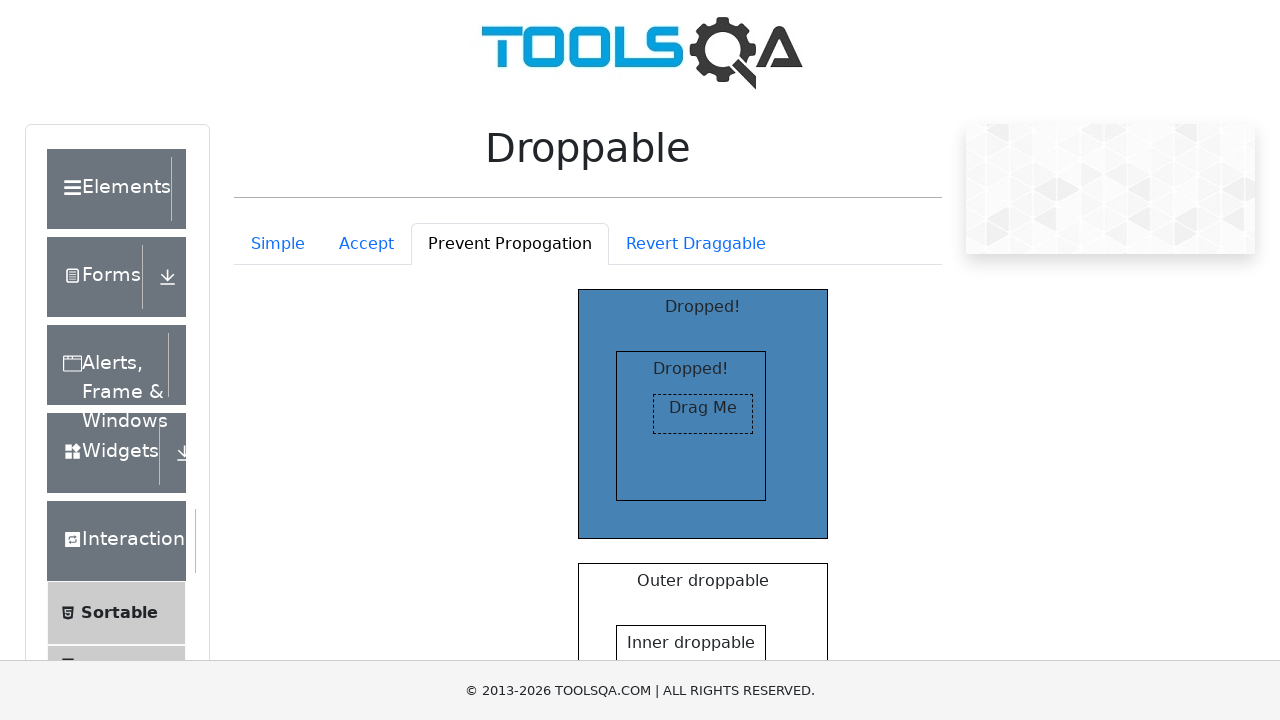